Tests branding elements on PayTR homepage by verifying logo, company information, and copyright are present

Starting URL: https://www.paytr.com

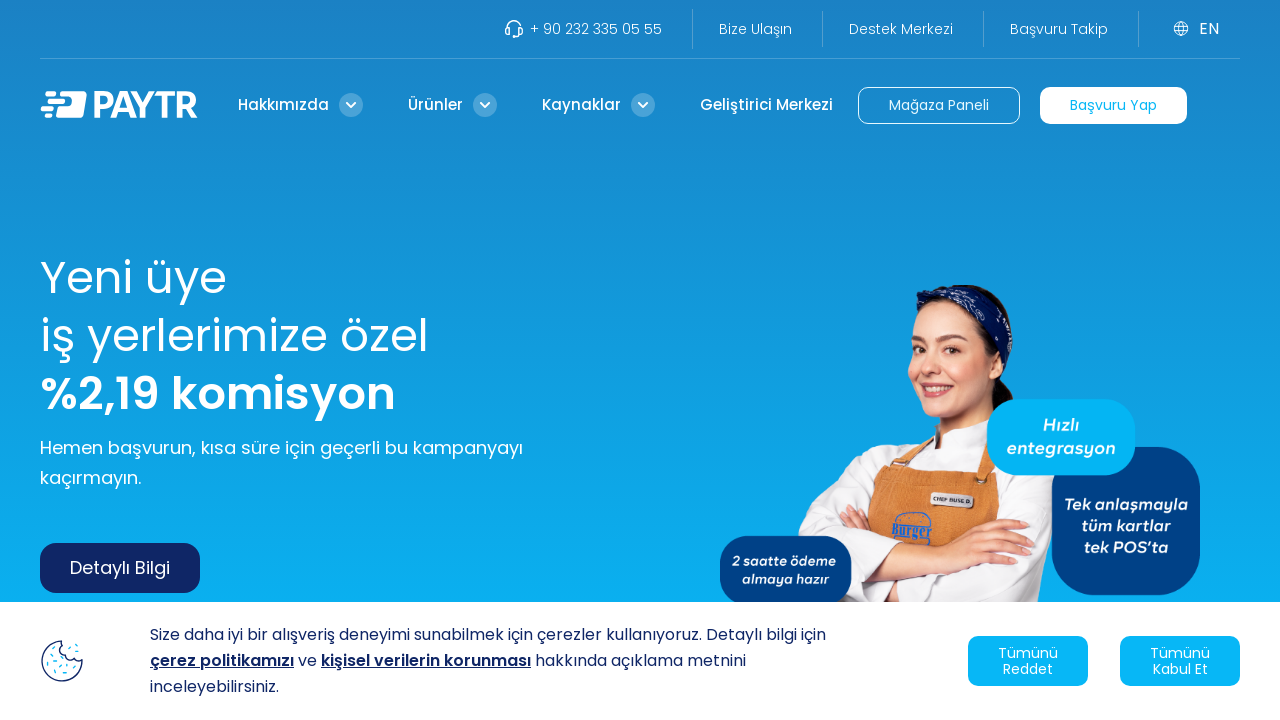

Waited for page to reach domcontentloaded state
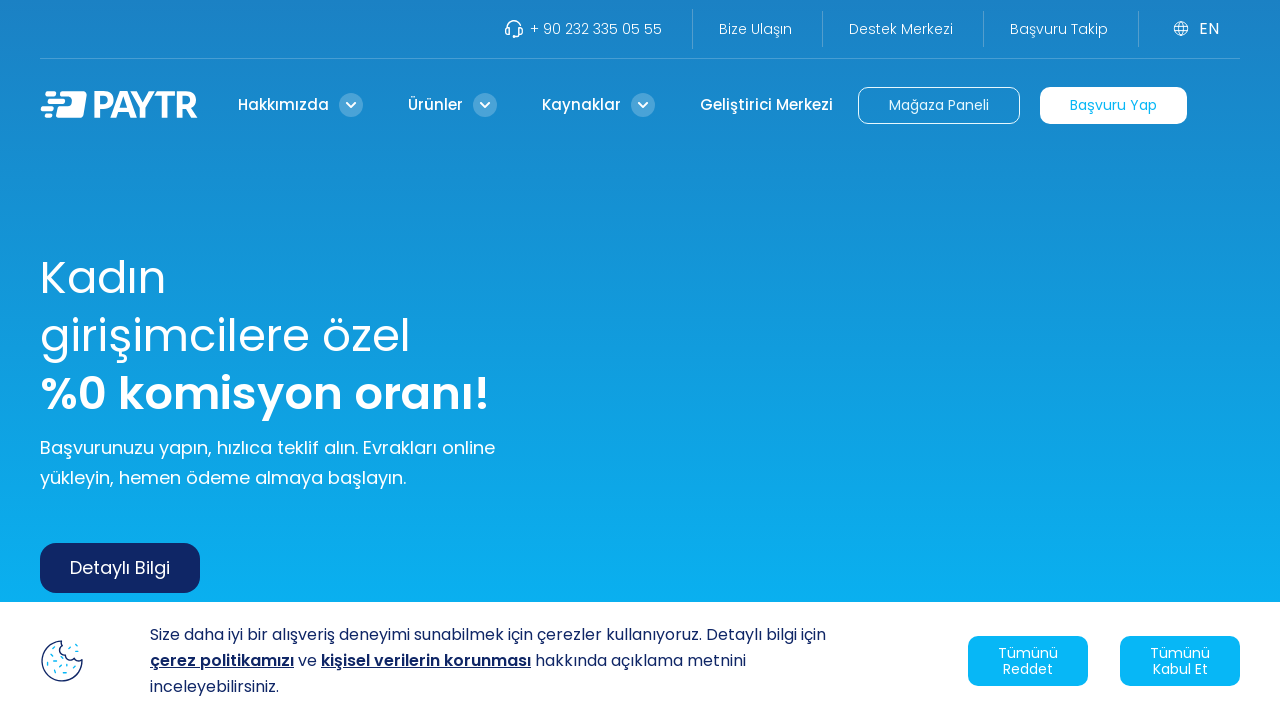

Retrieved page content
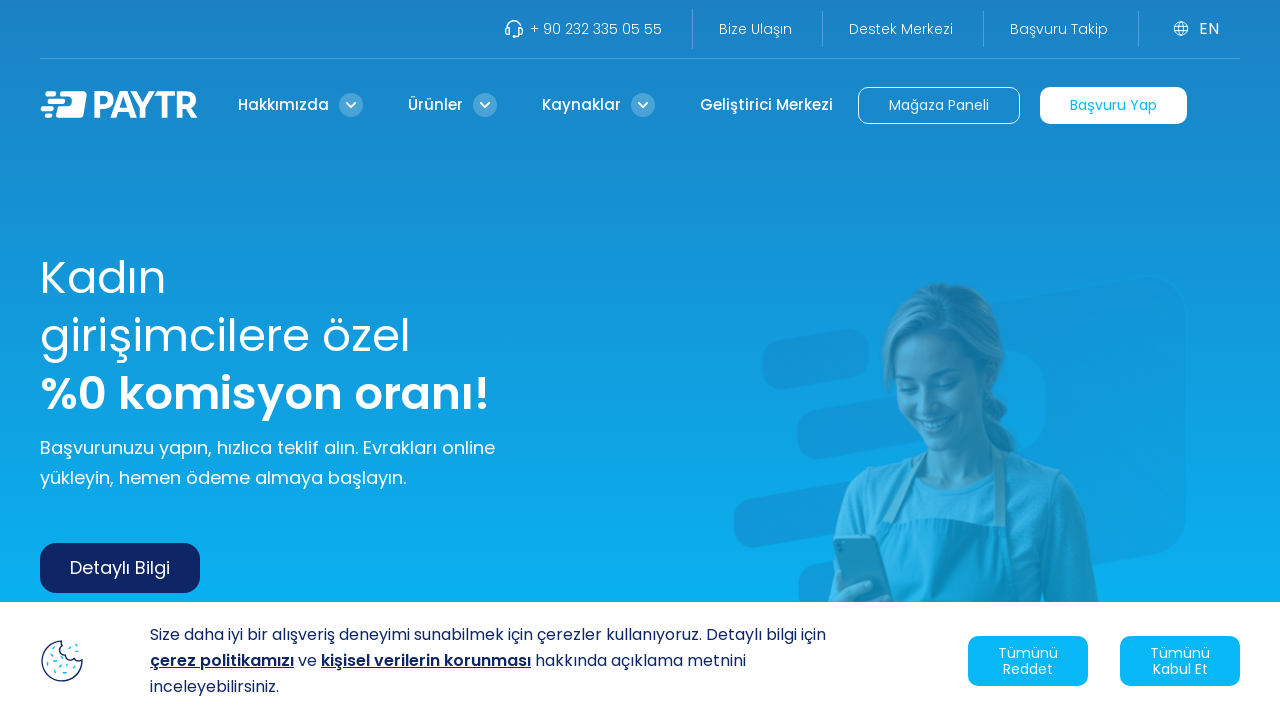

Verified PayTR branding is present on homepage
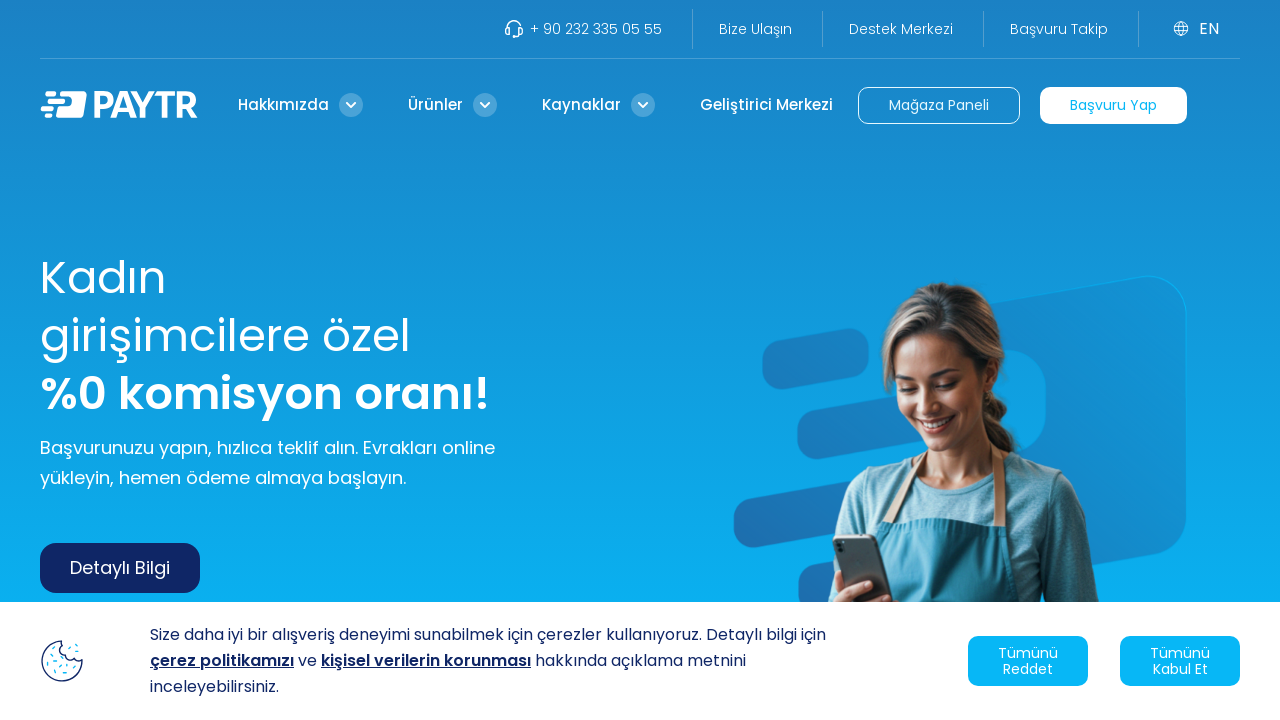

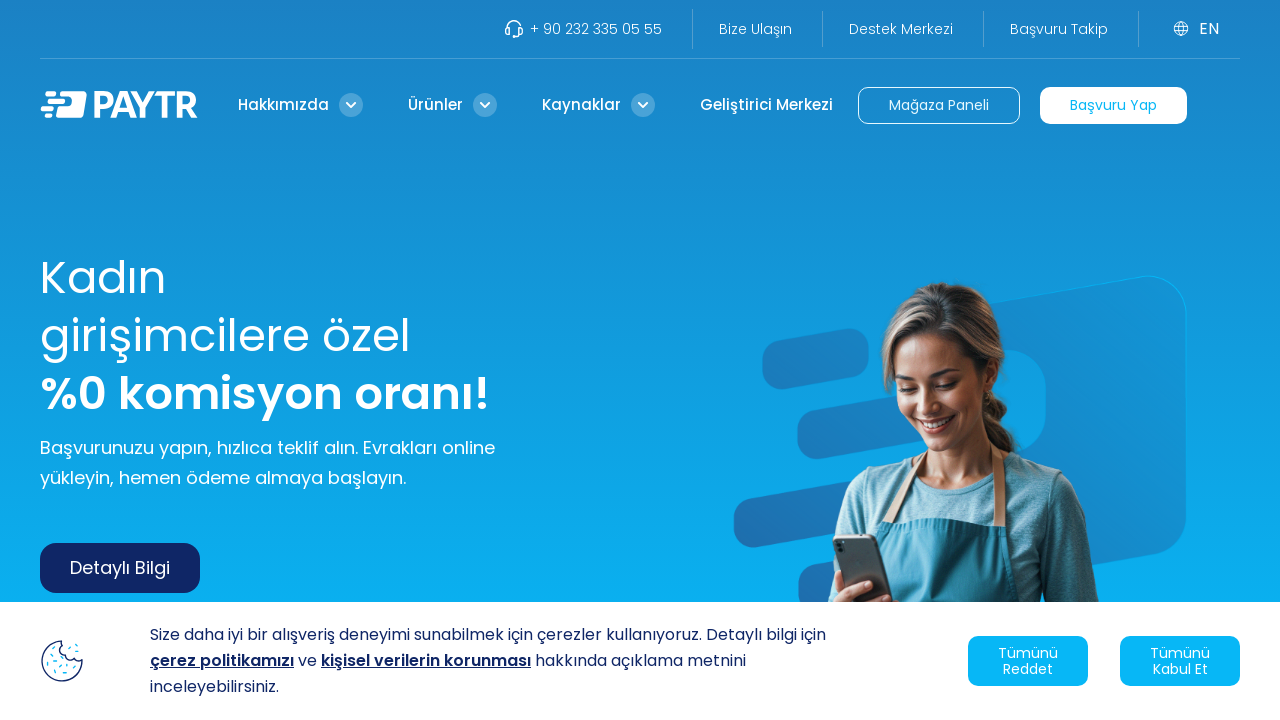